Tests that the Home button is displayed and clickable, then navigates to home page

Starting URL: https://practice.cydeo.com/abtest

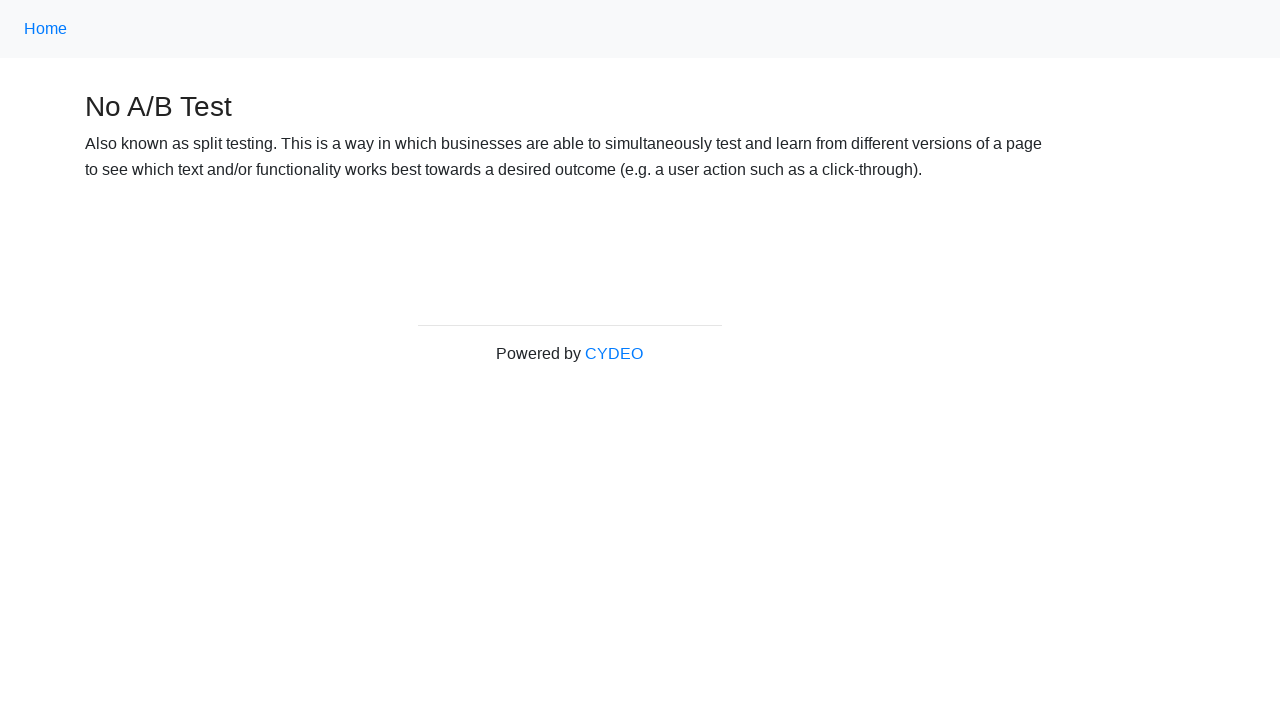

Located Home button element
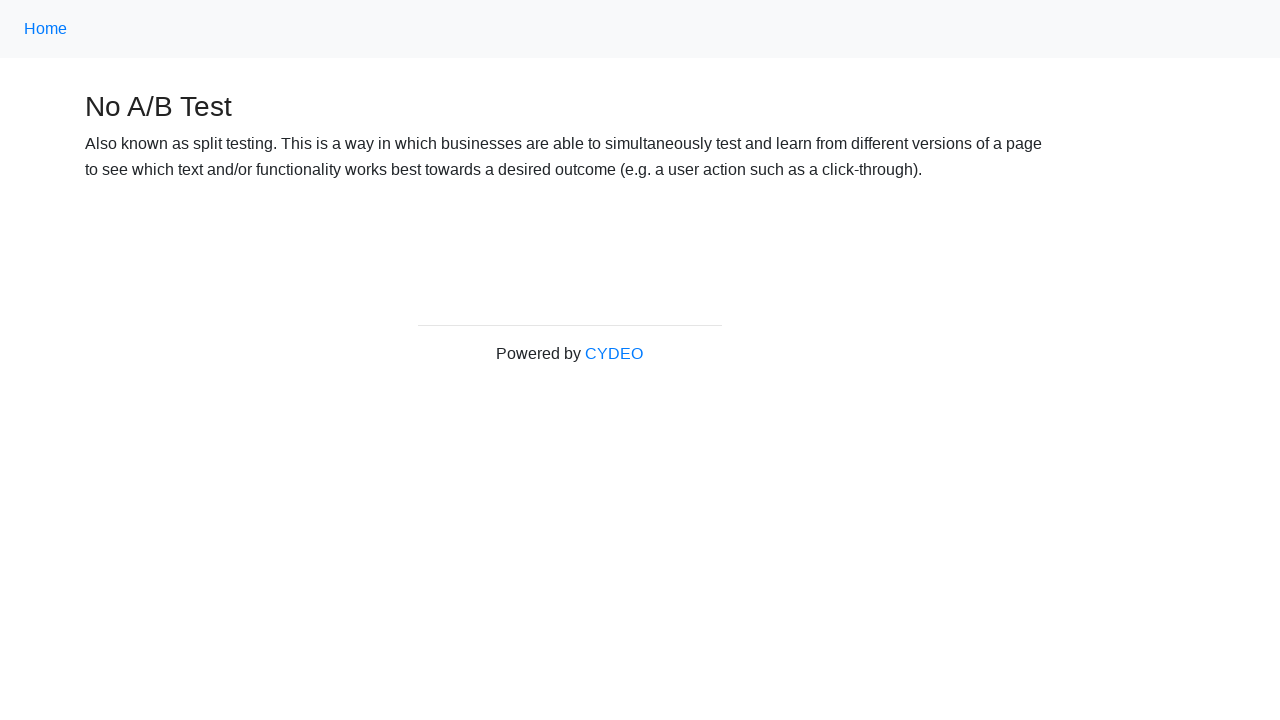

Verified Home button is visible
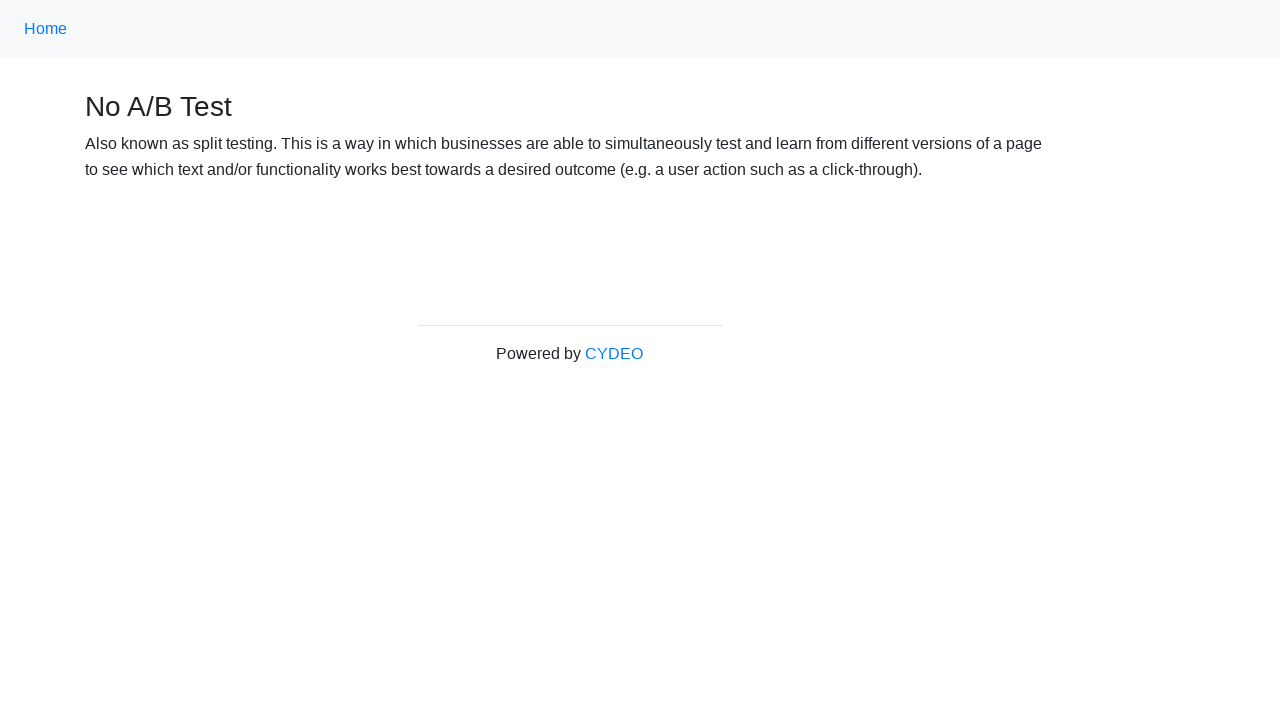

Clicked Home button to navigate to home page at (46, 29) on xpath=//a[text()='Home']
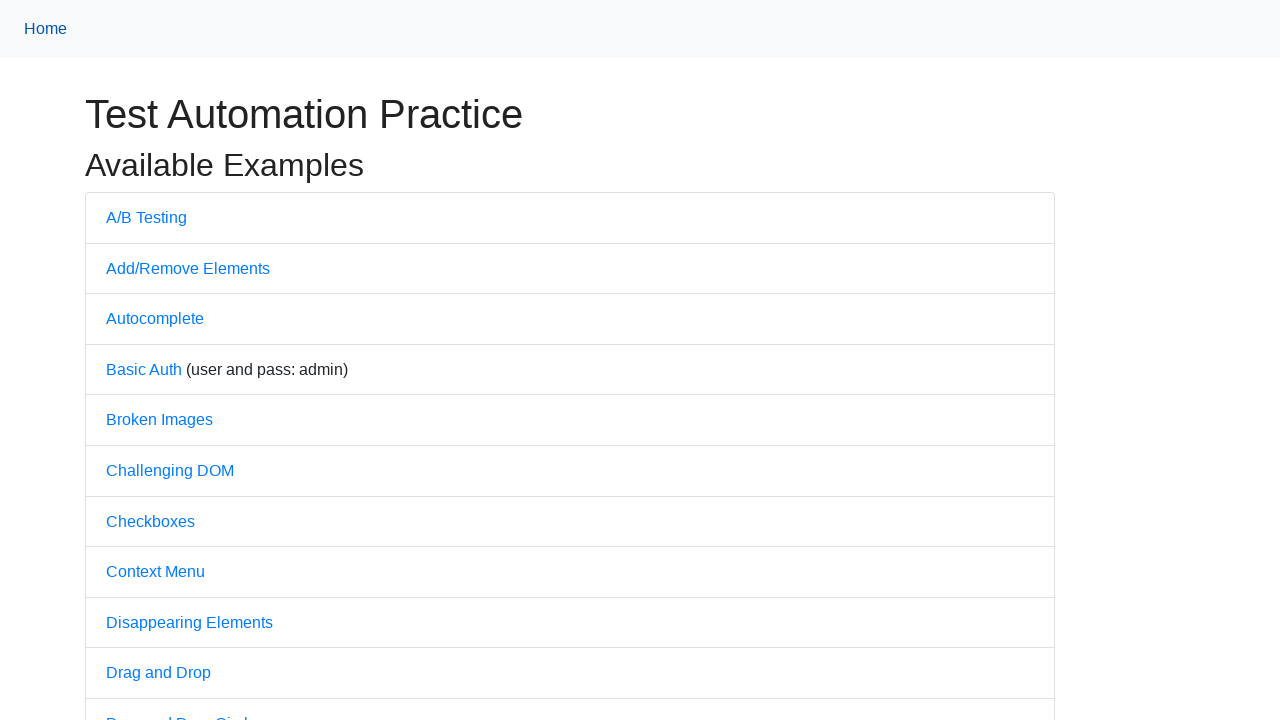

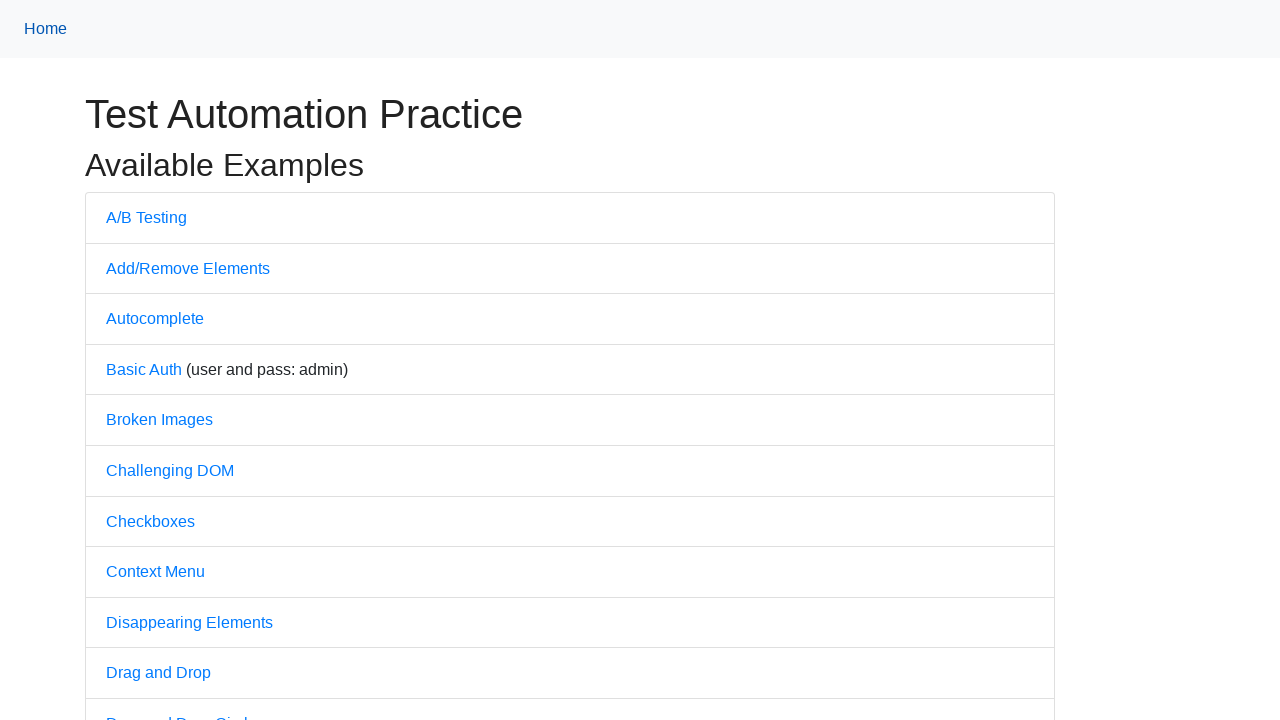